Tests alert dialog functionality by clicking a button to launch an alert and verifying the alert text

Starting URL: https://bonigarcia.dev/selenium-webdriver-java/dialog-boxes.html

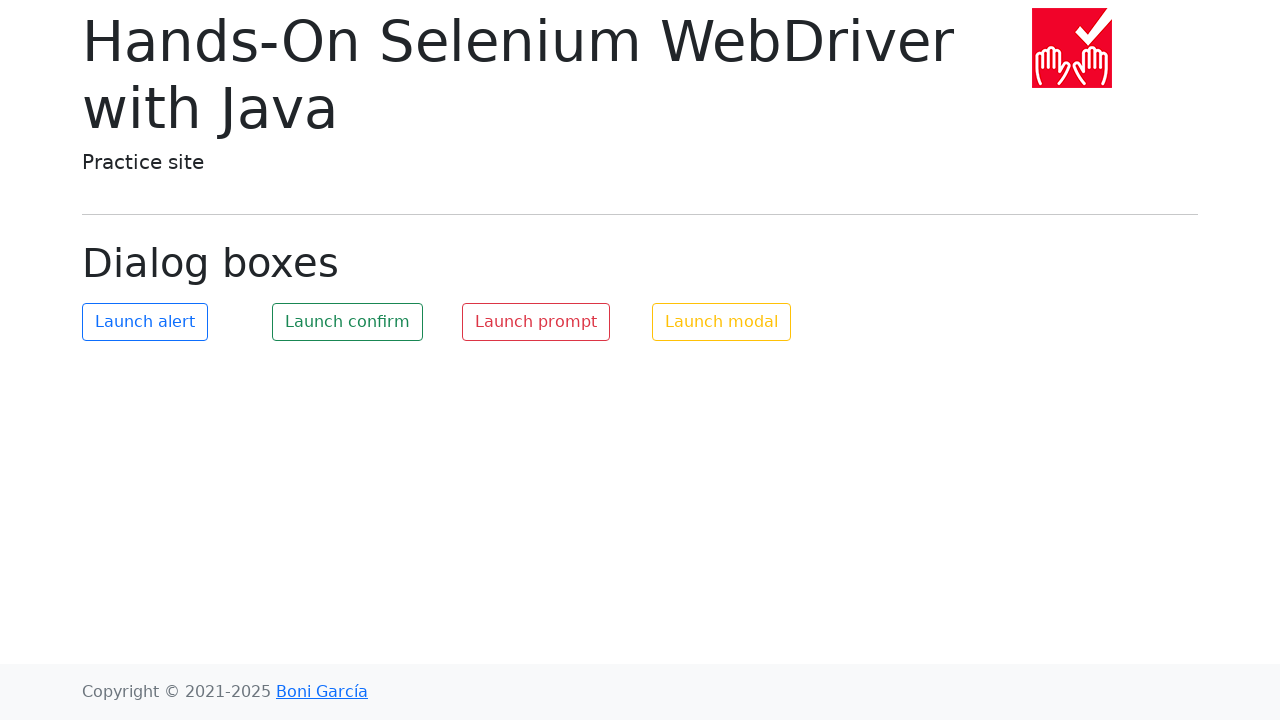

Clicked button to launch alert dialog at (145, 322) on #my-alert
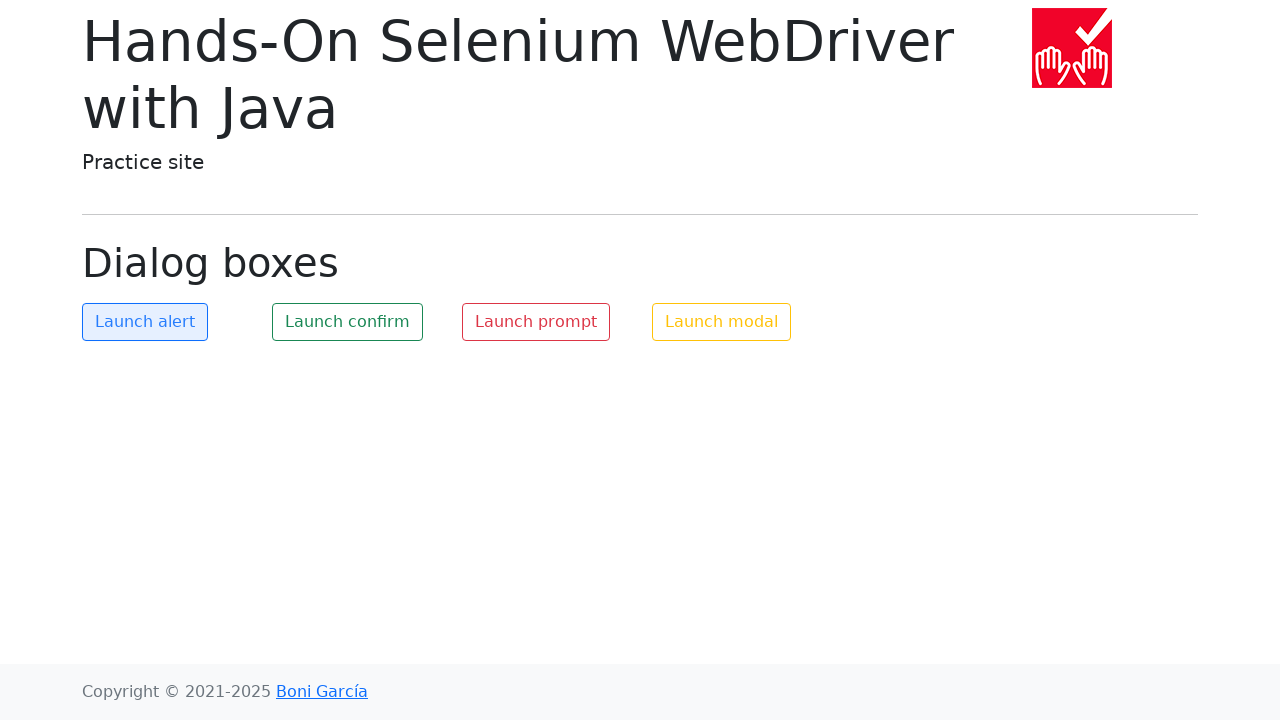

Set up dialog handler to accept alerts
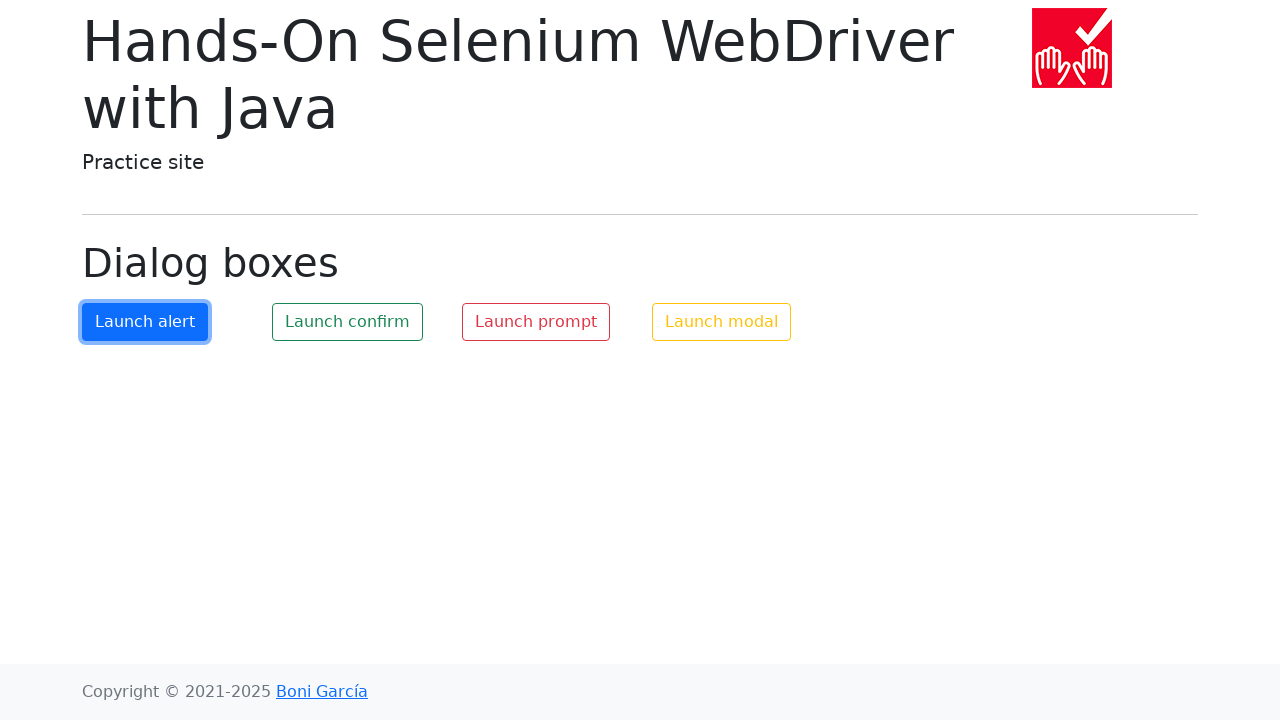

Verified alert text is 'Hello world!' and accepted dialog
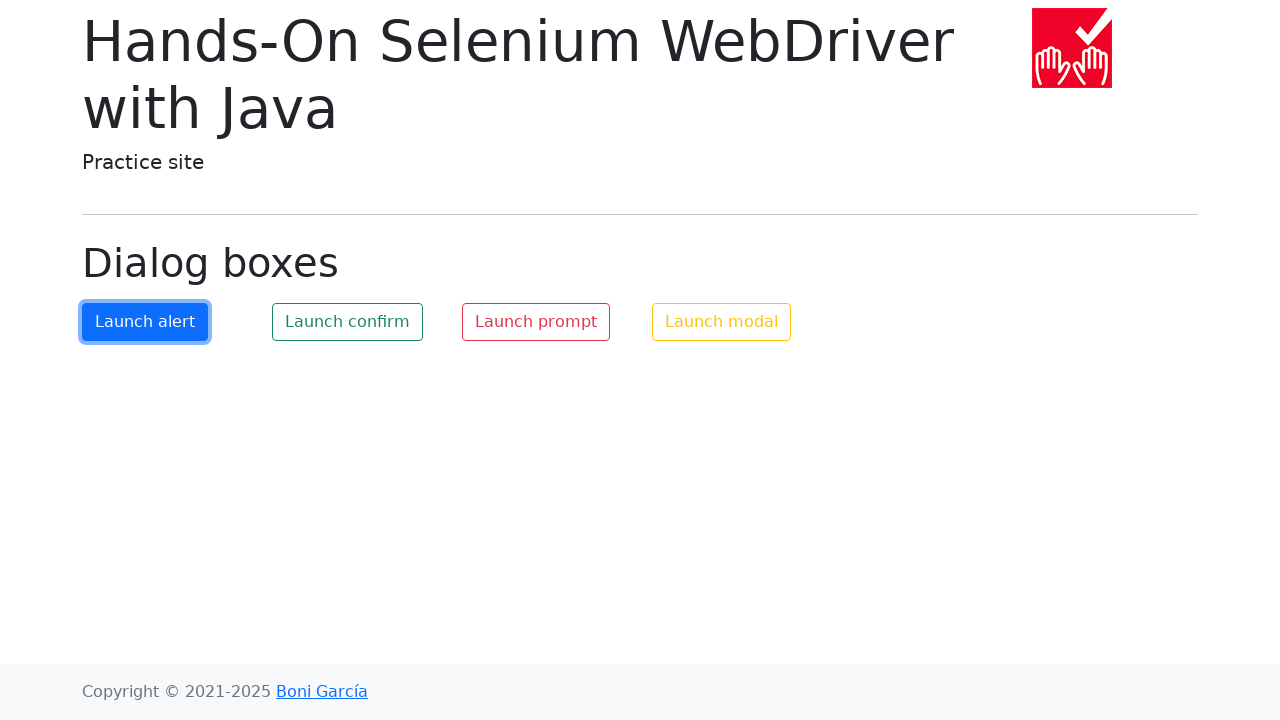

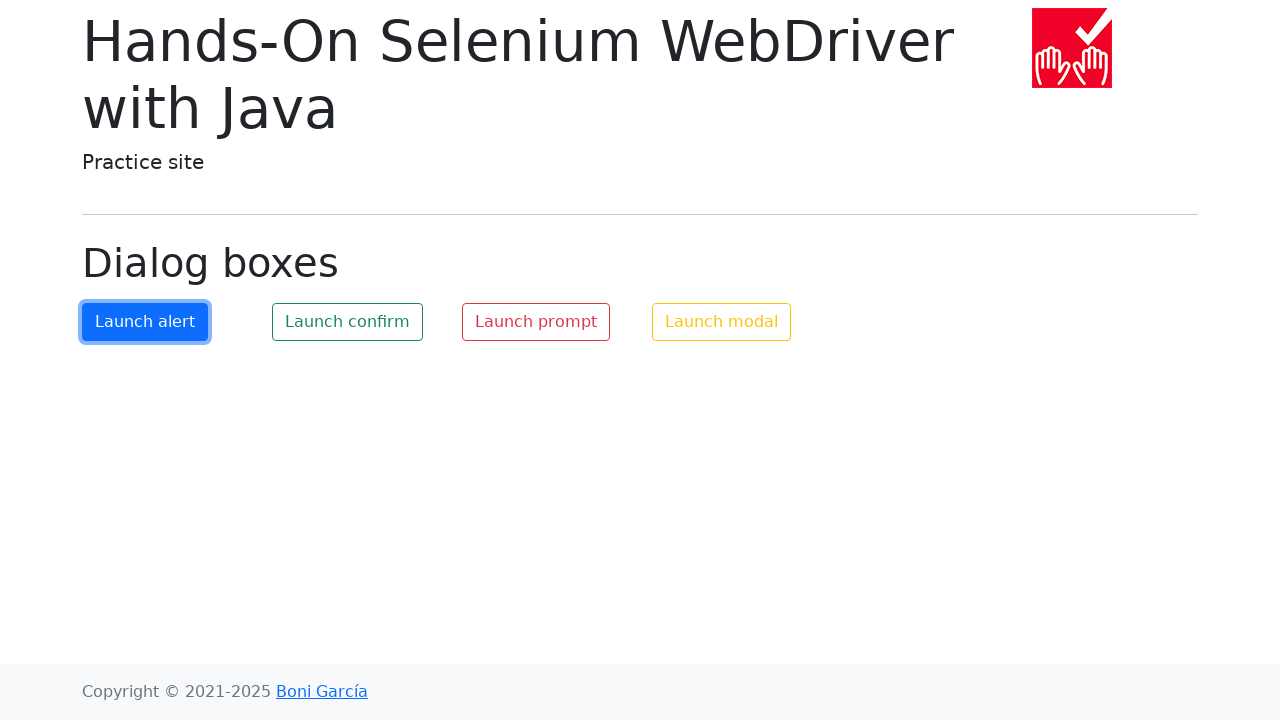